Tests browser window management methods by navigating to a website and changing window states between maximized and fullscreen modes

Starting URL: https://wisequarter.com

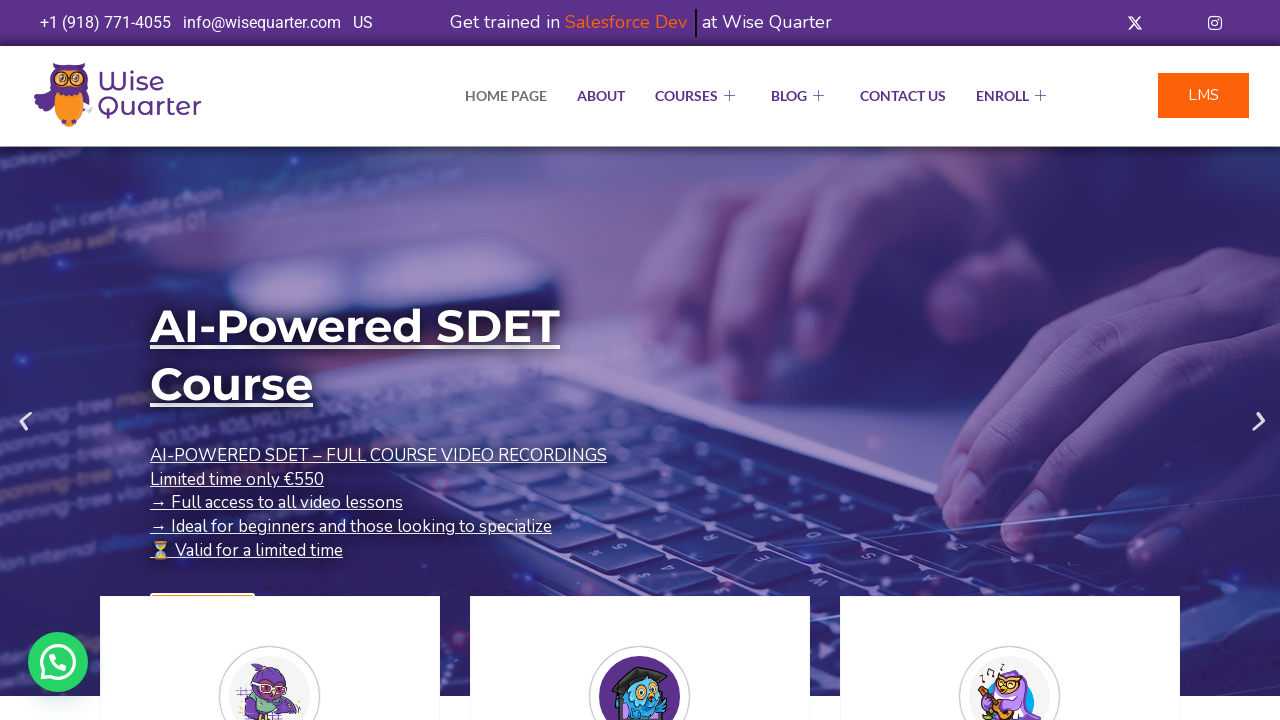

Set viewport size to 1920x1080 (maximized state)
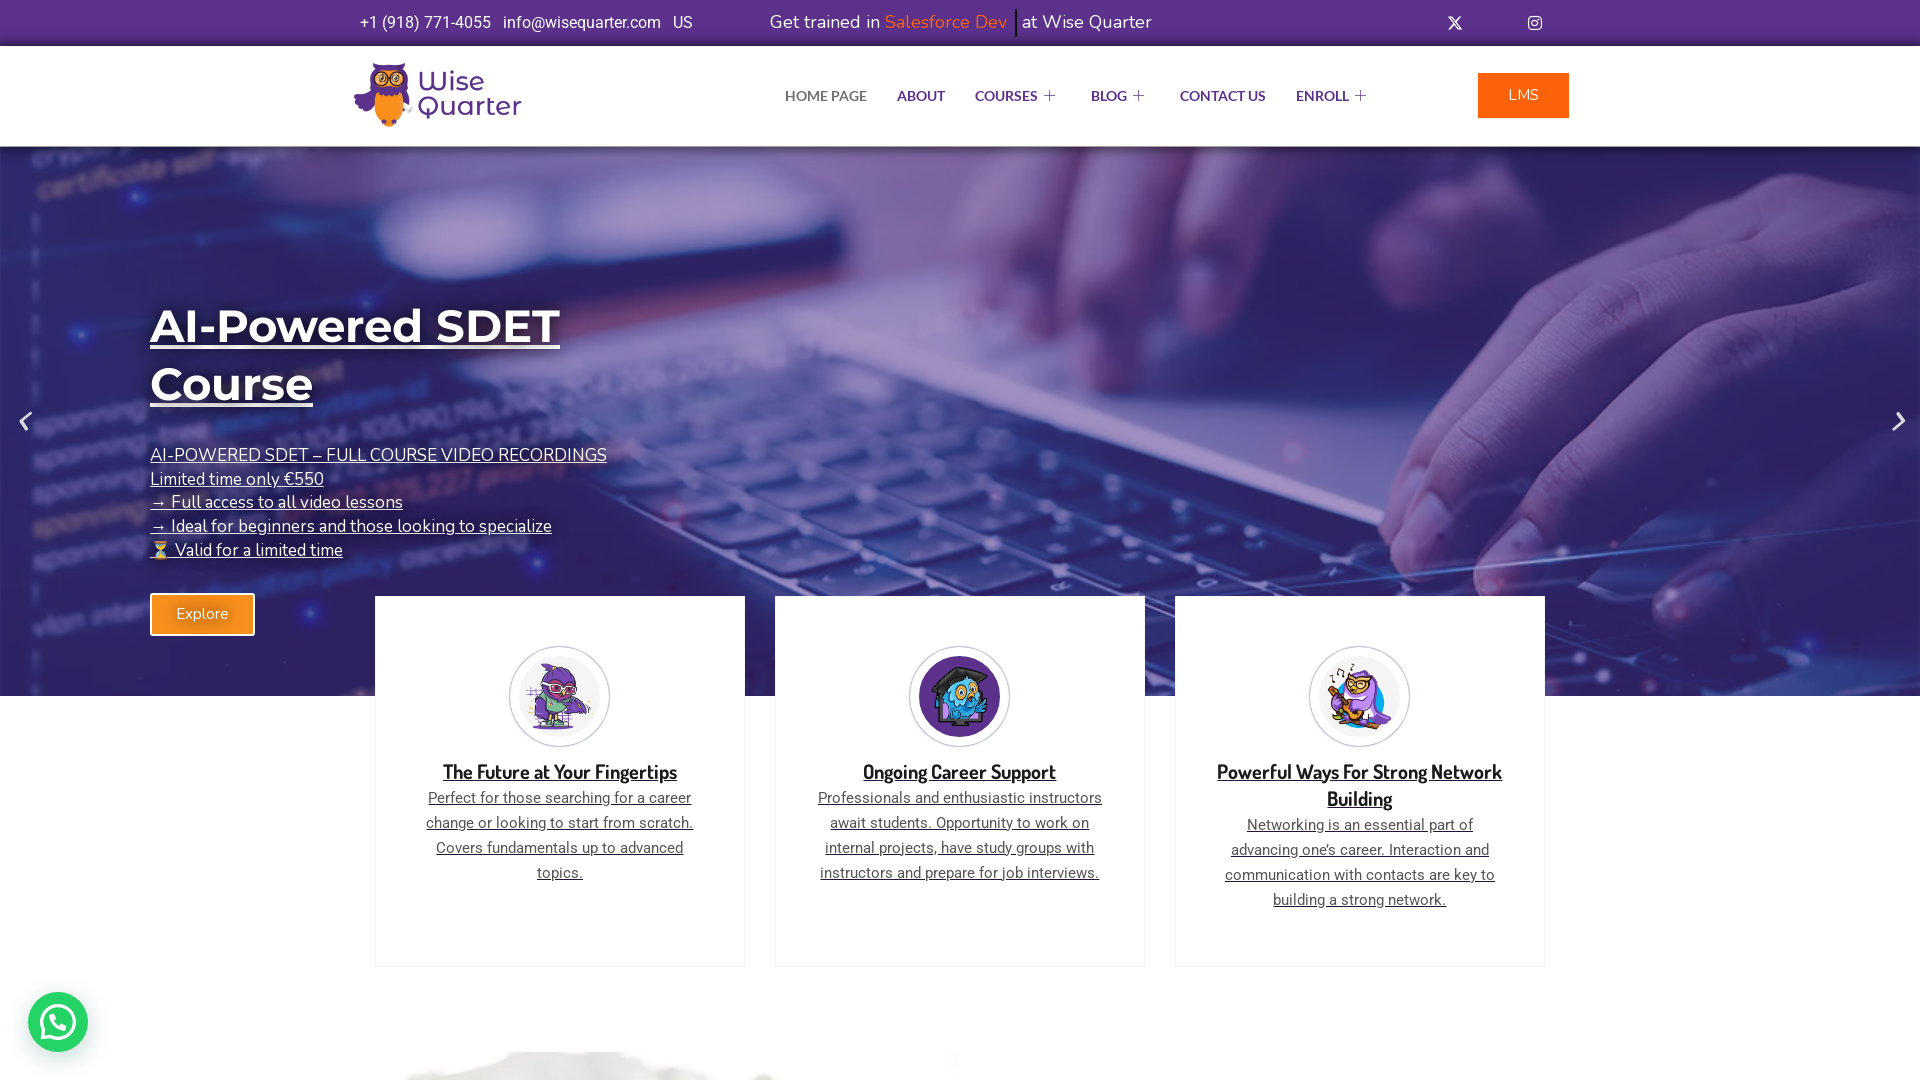

Waited 2 seconds to observe maximized window state
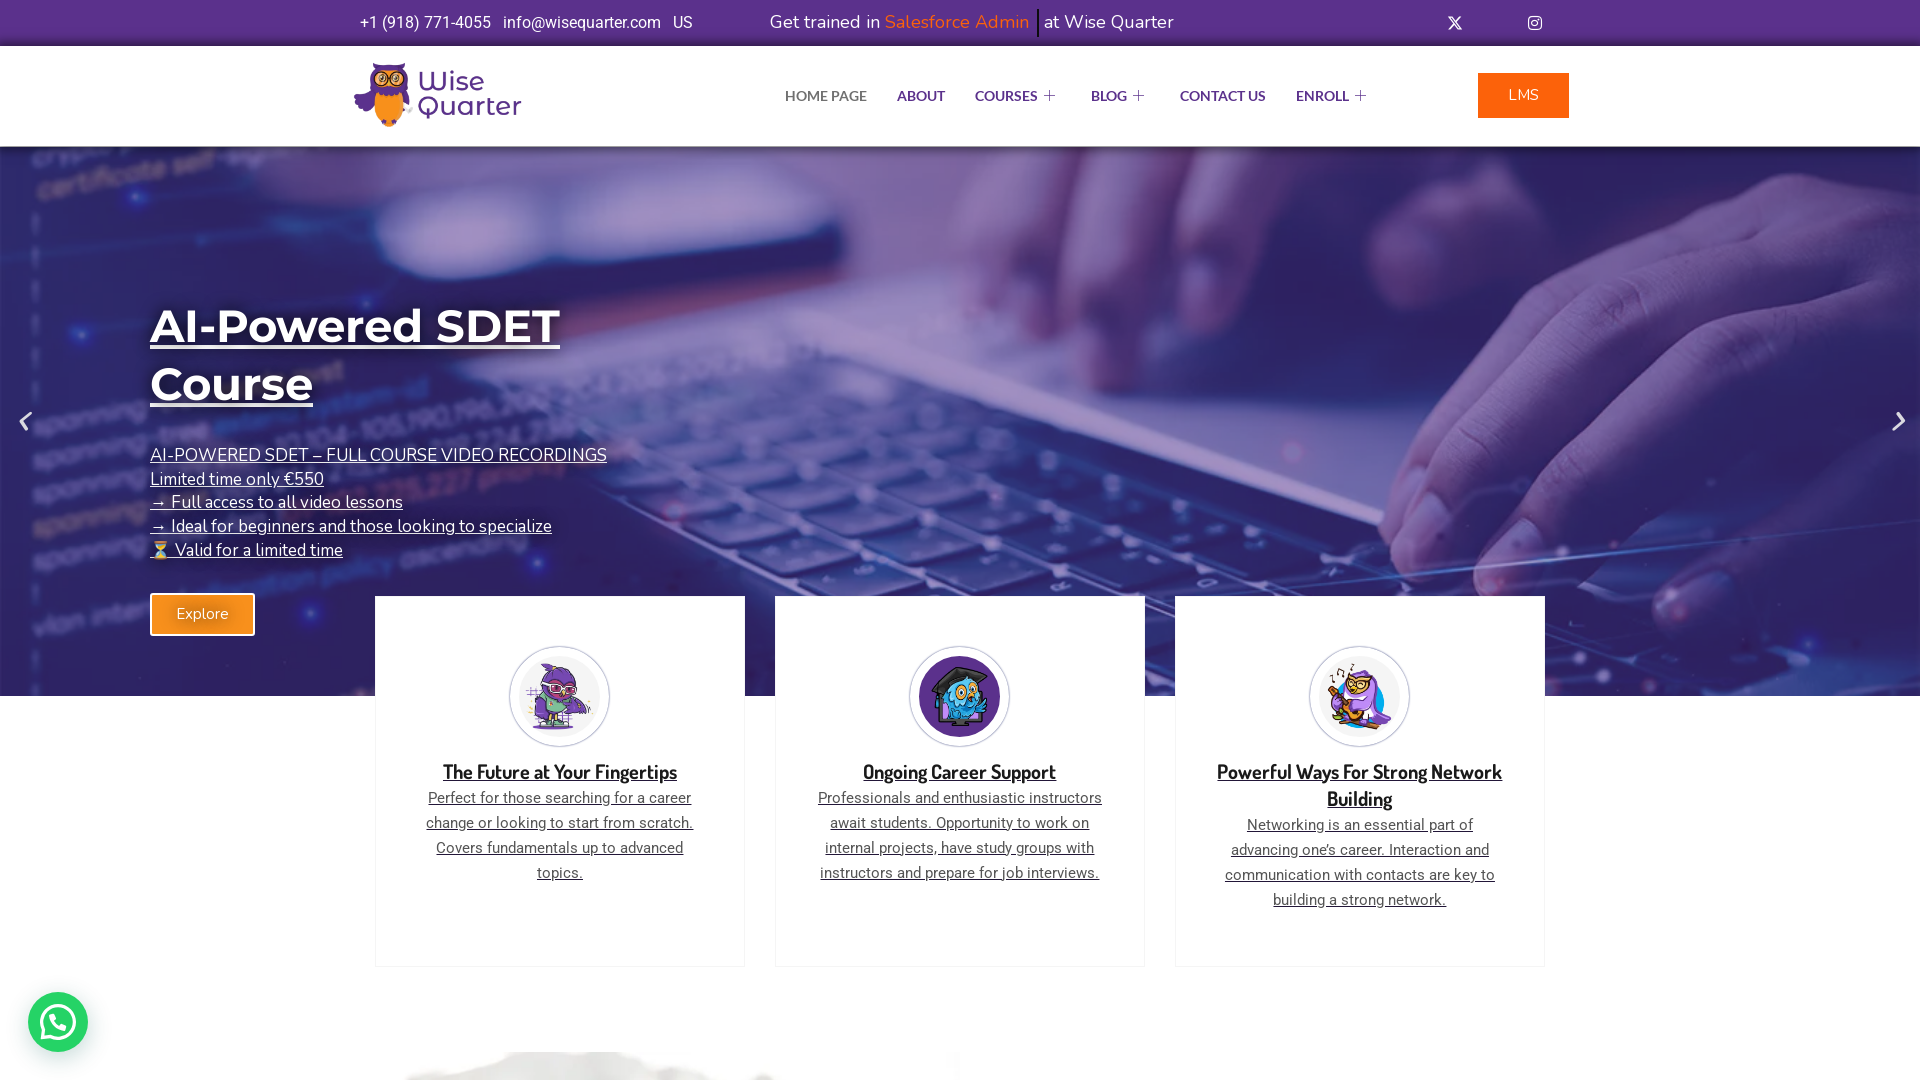

Set viewport size to 1920x1080 (simulated fullscreen state)
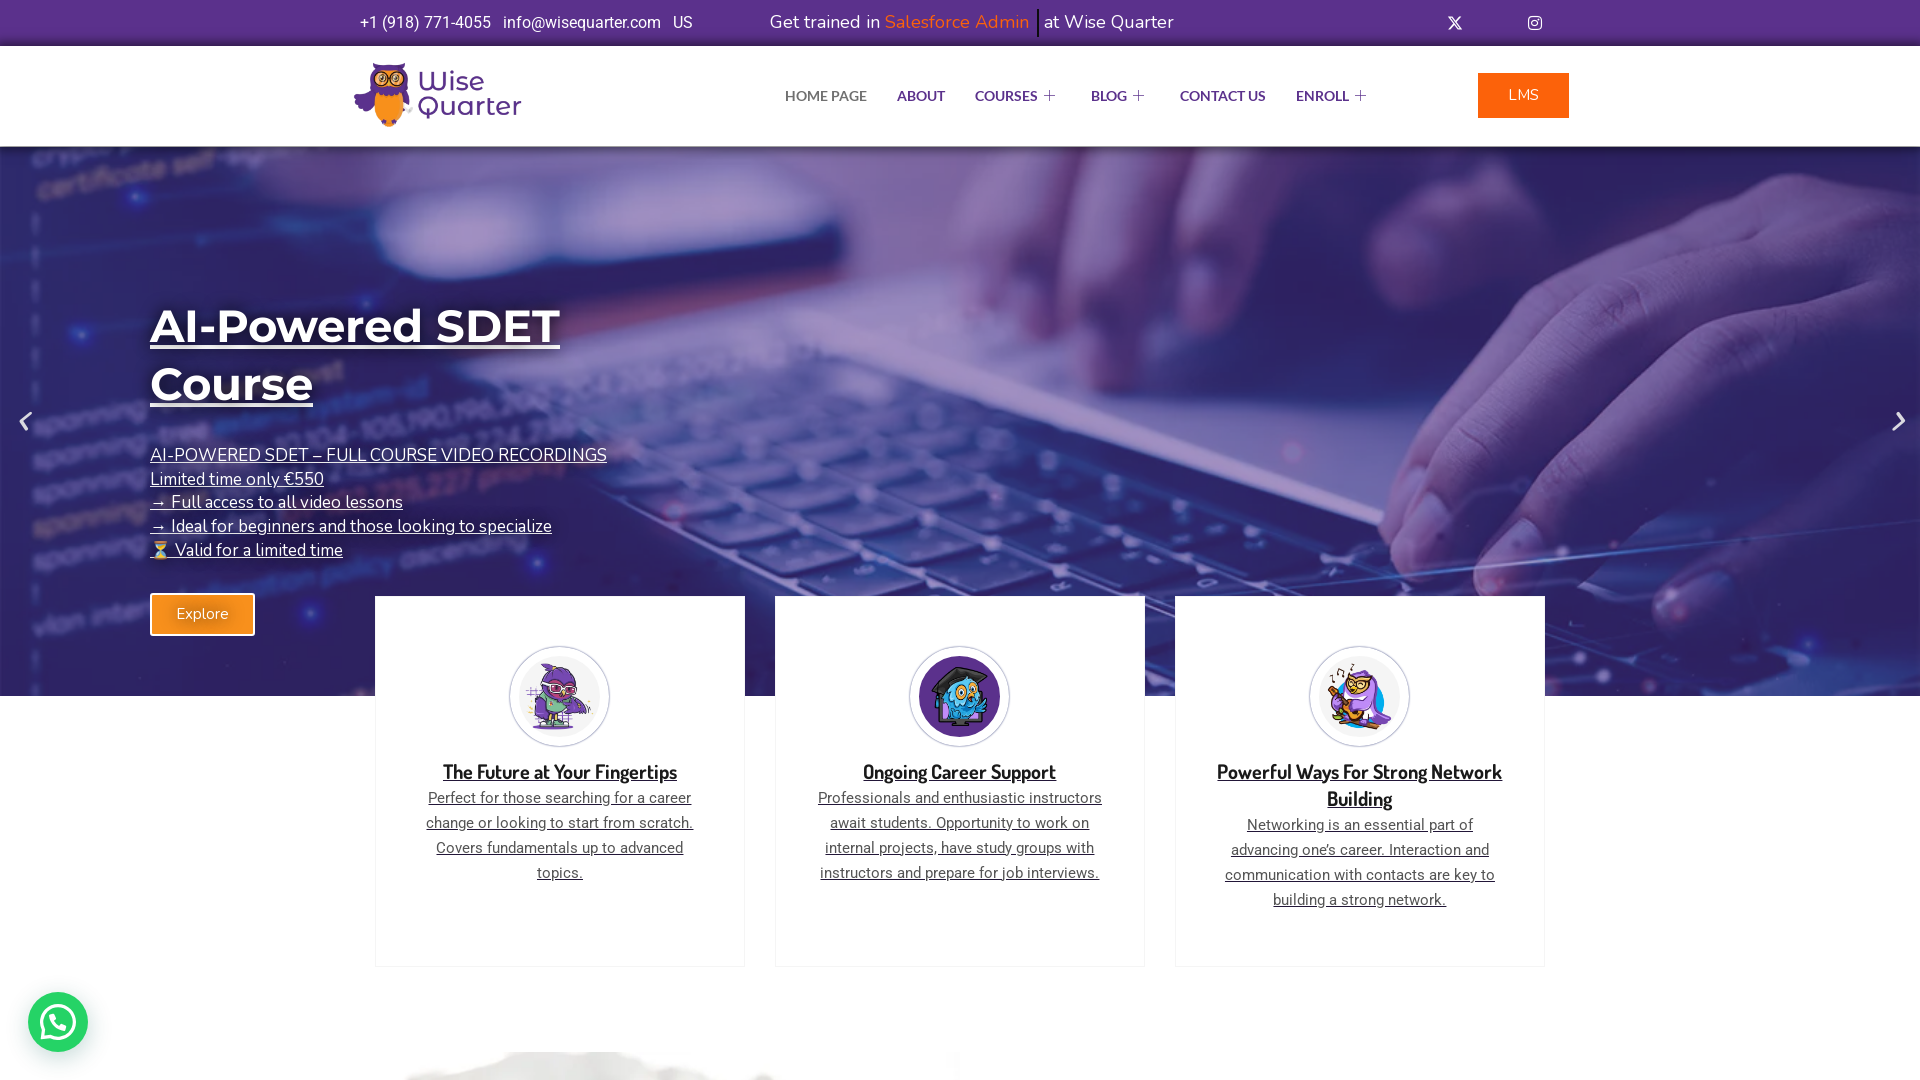

Waited 3 seconds to observe fullscreen window state
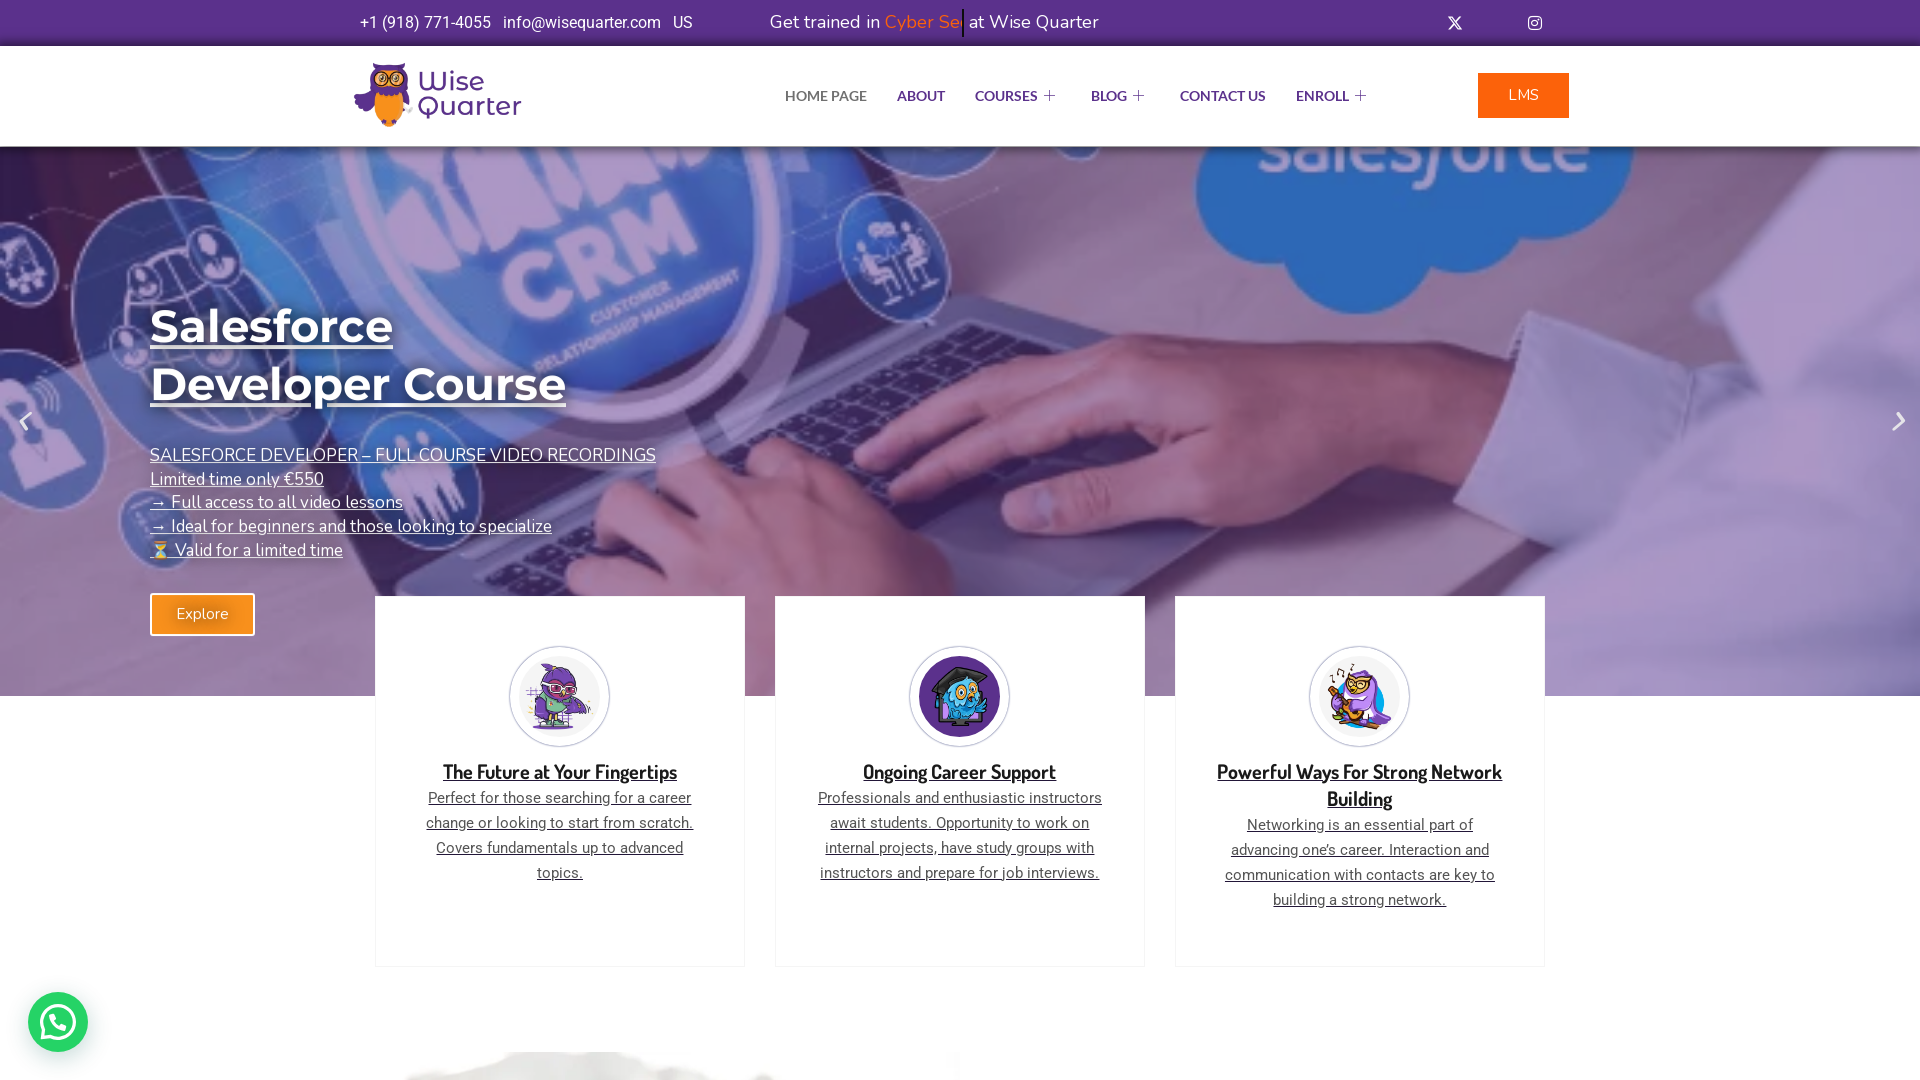

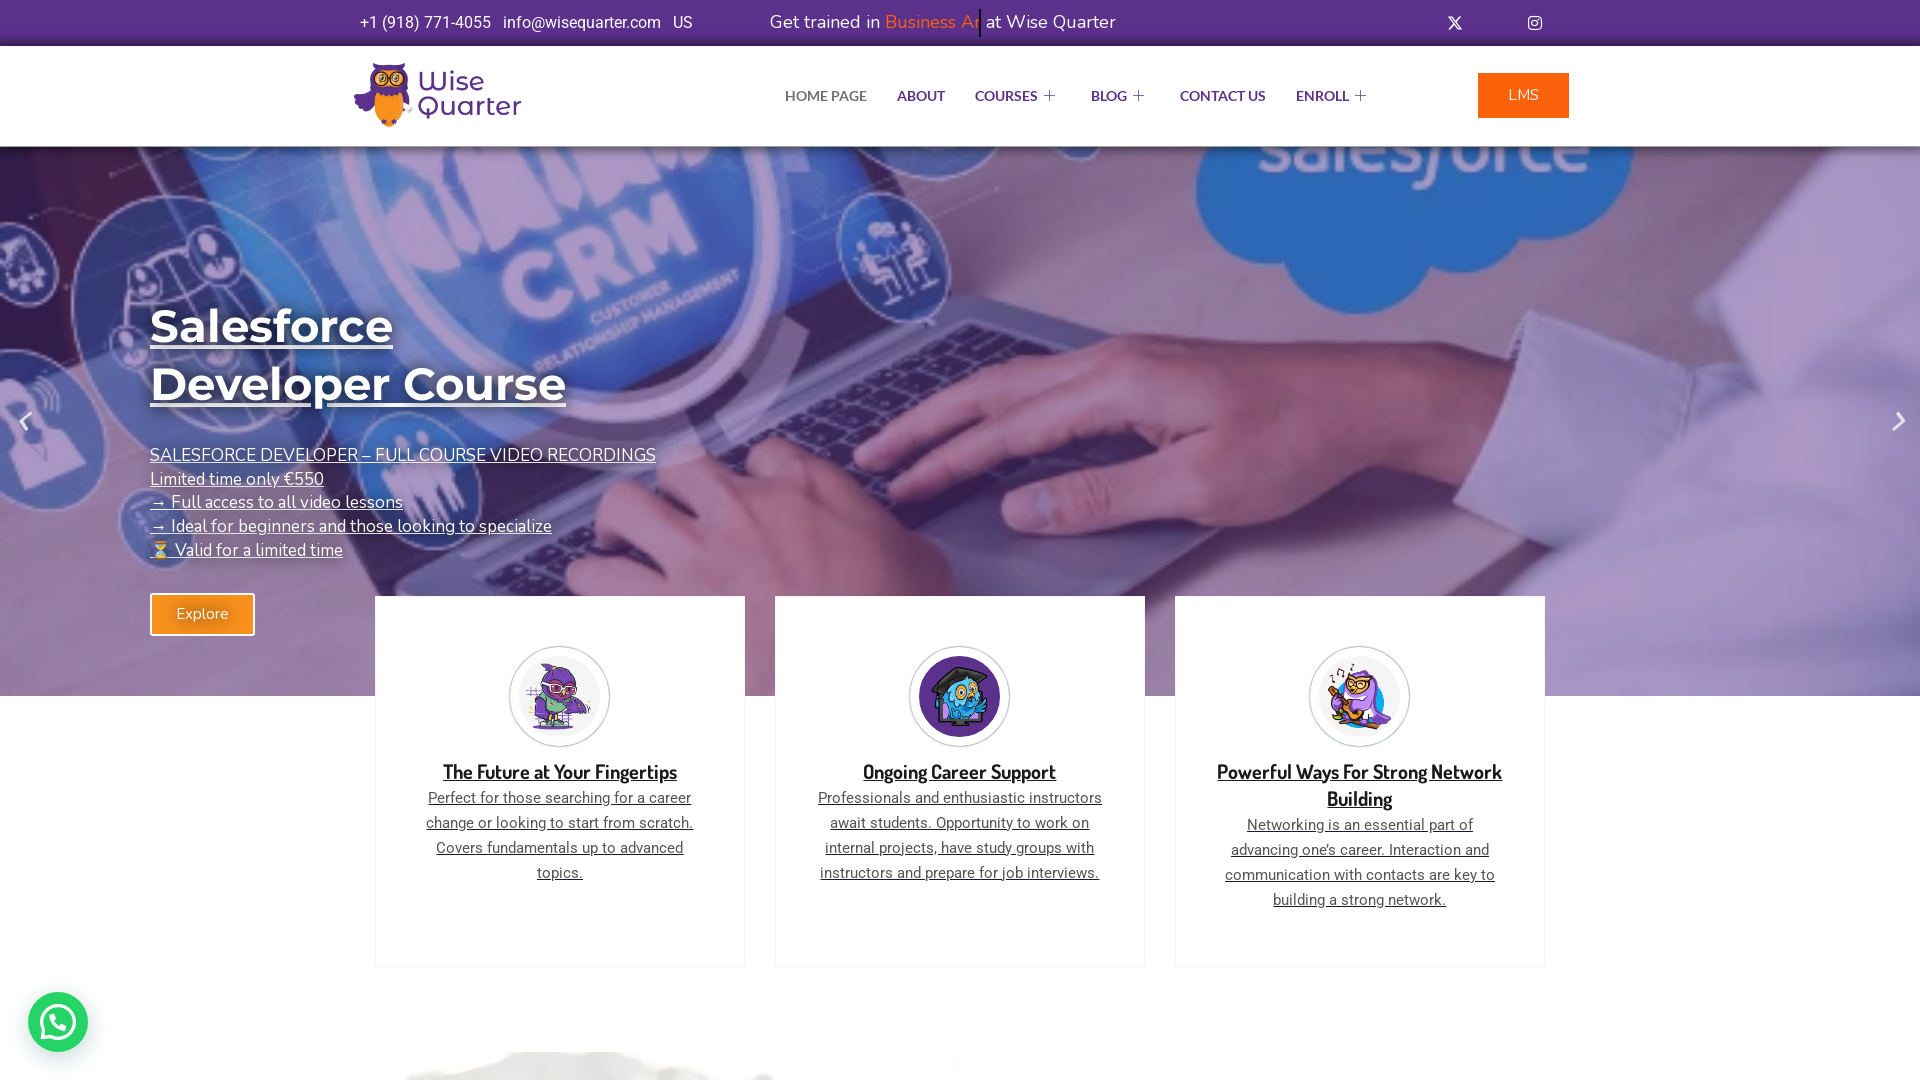